Tests entering text in a JavaScript prompt by clicking the third button, typing a name, and verifying it appears in the result

Starting URL: https://the-internet.herokuapp.com/javascript_alerts

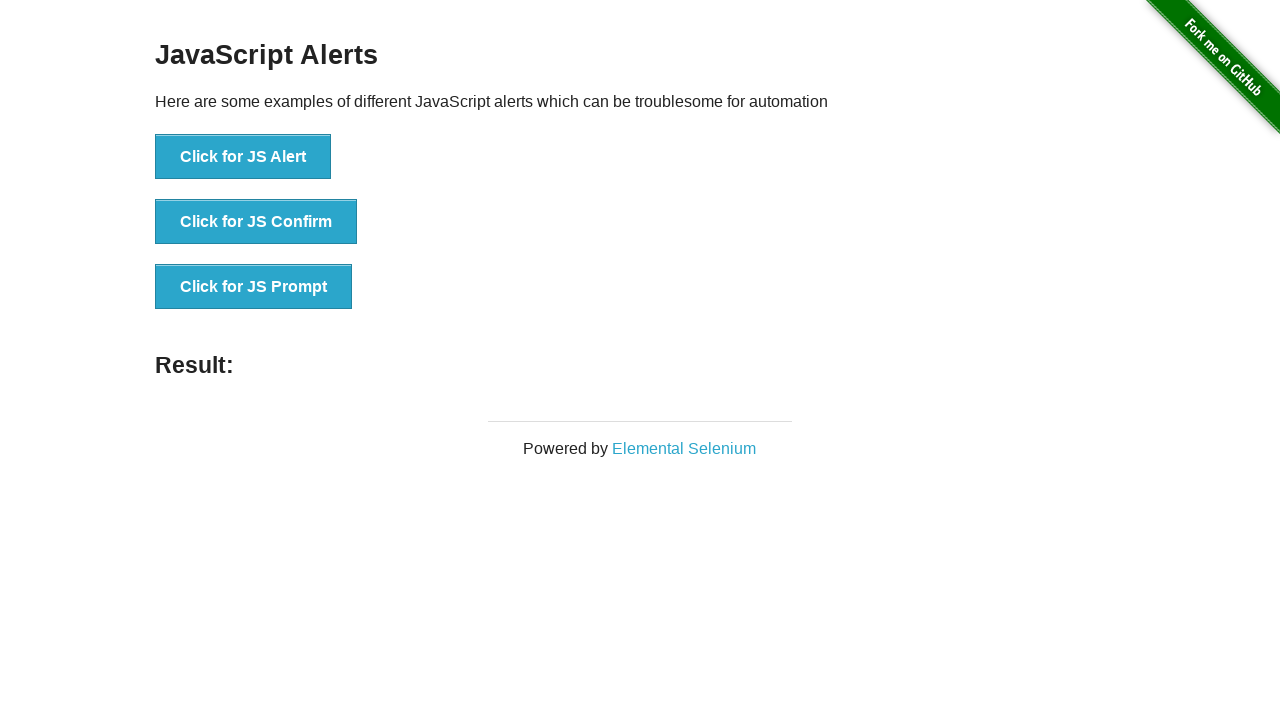

Set up dialog handler to accept prompt with name 'John'
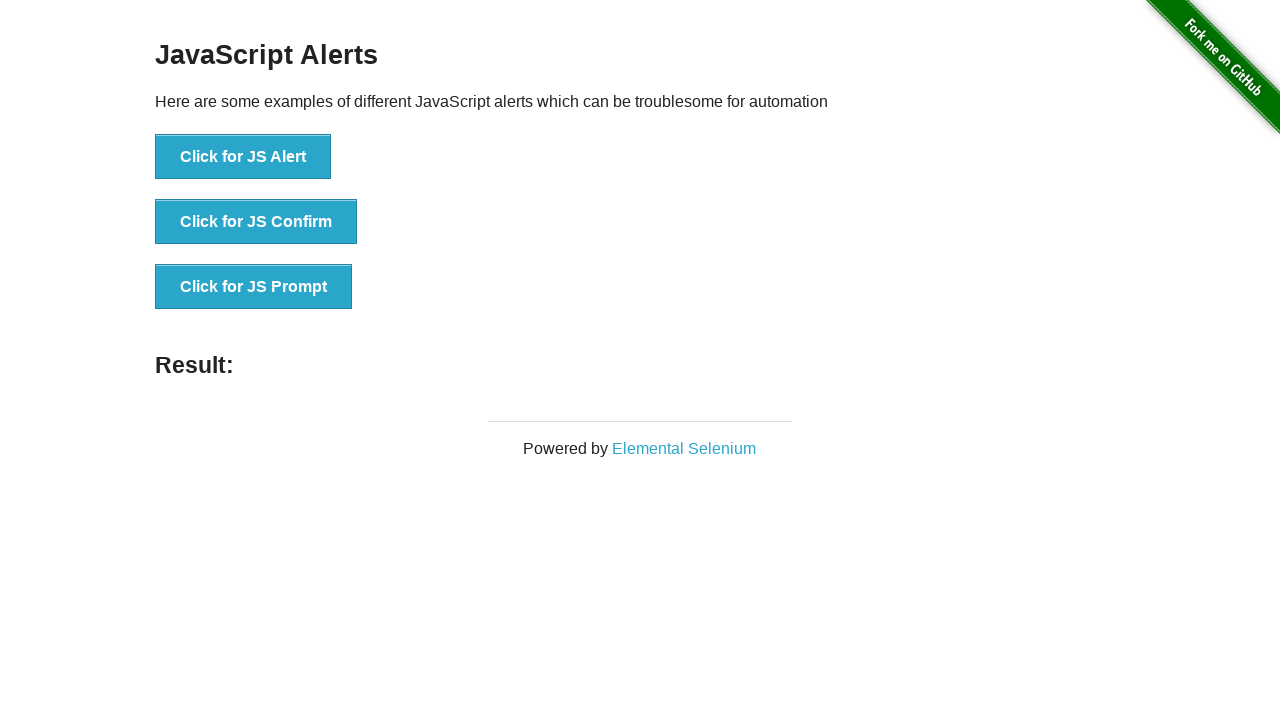

Clicked the third button to trigger JavaScript prompt at (254, 287) on text=Click for JS Prompt
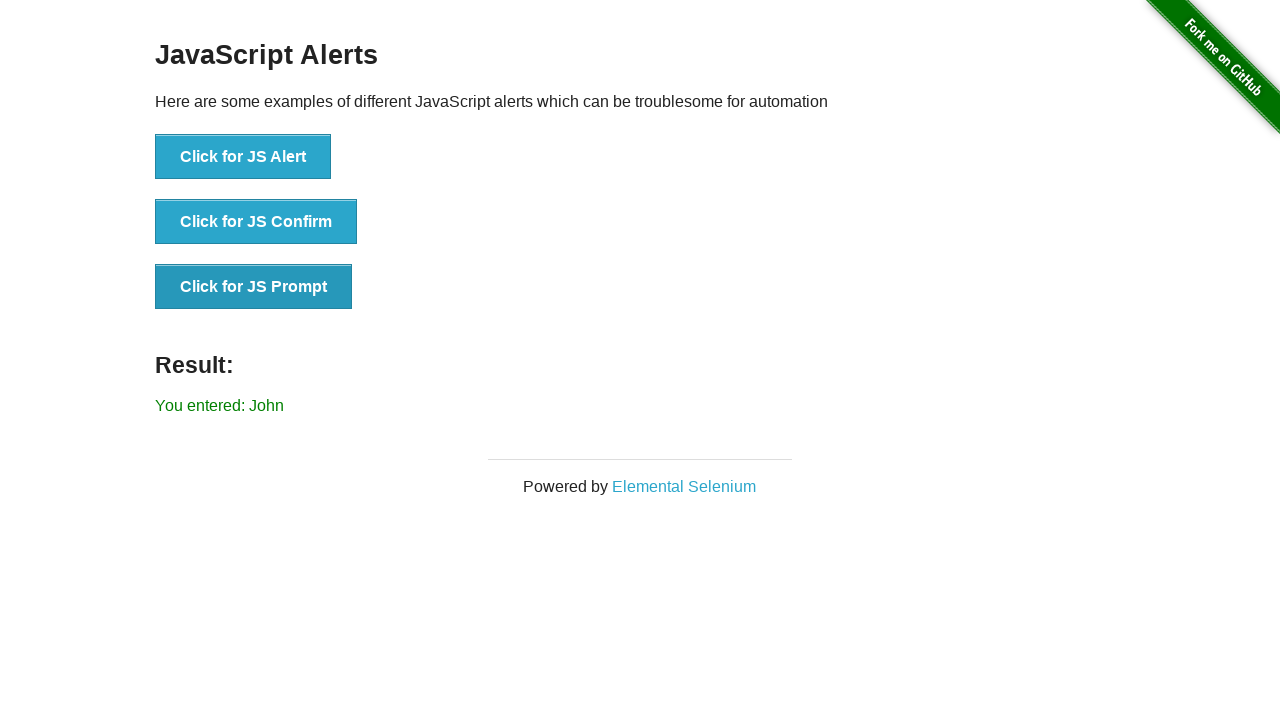

Retrieved result text from #result element
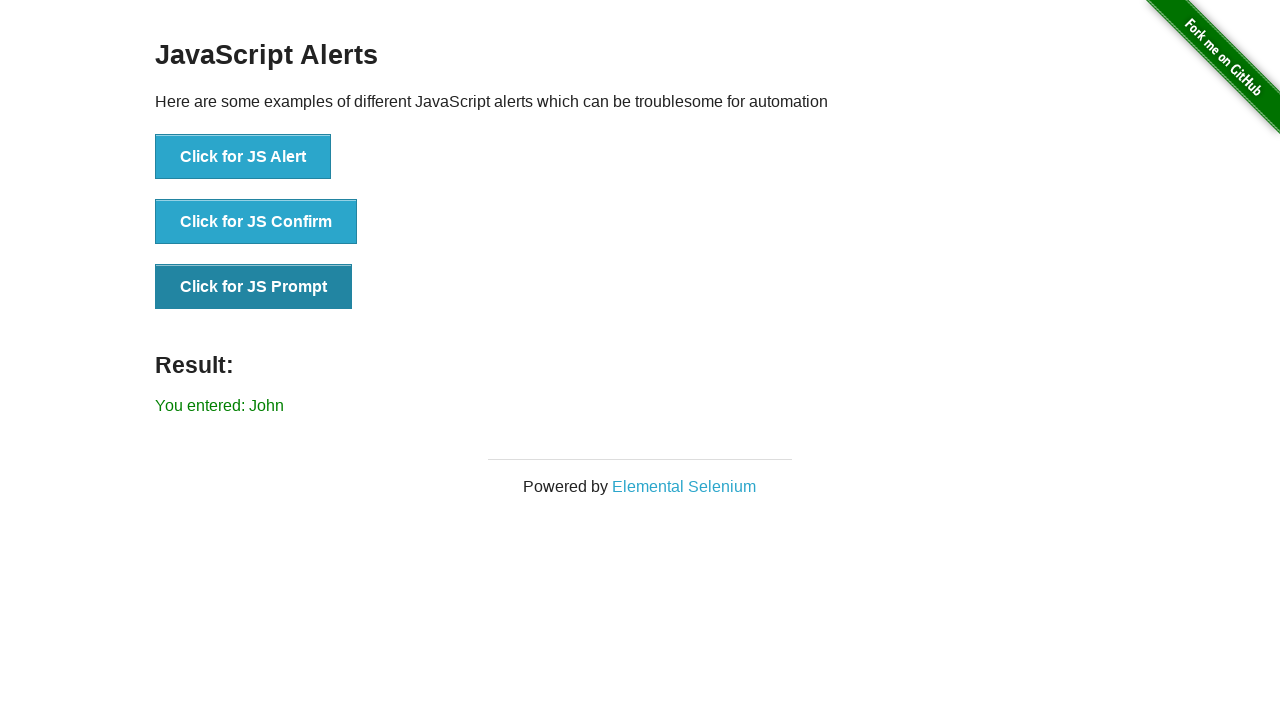

Verified that 'John' appears in the result text
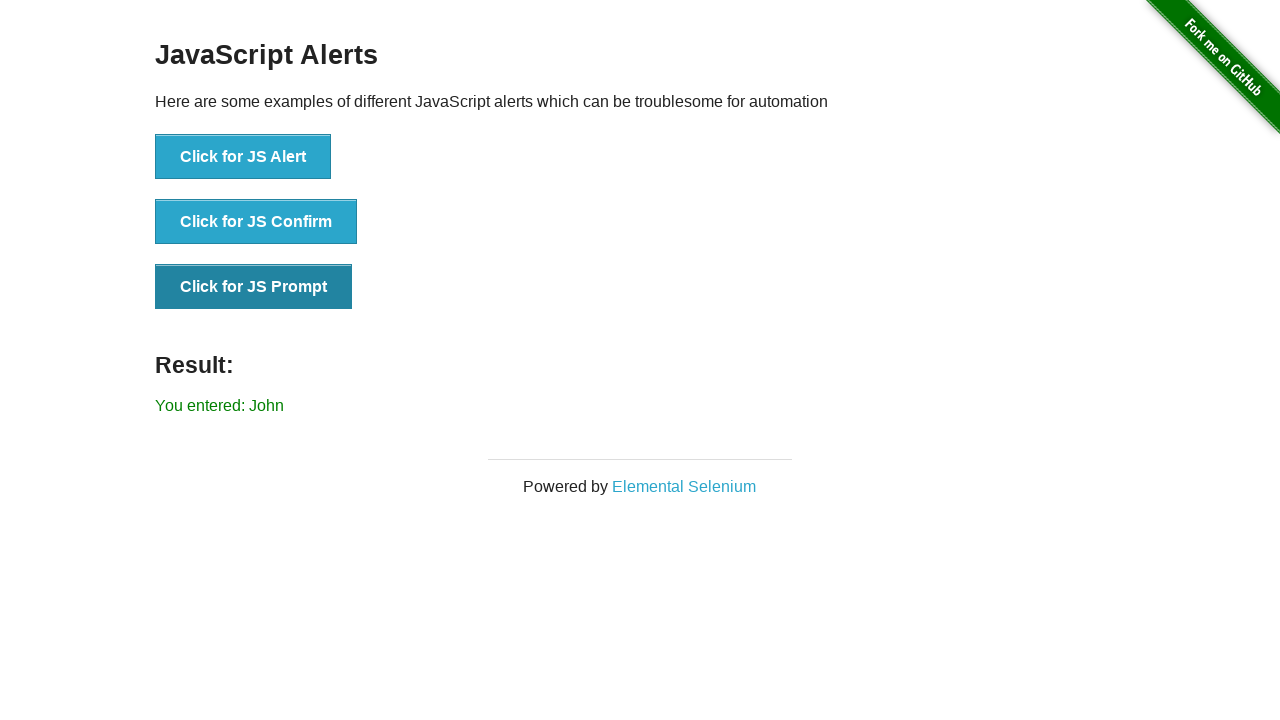

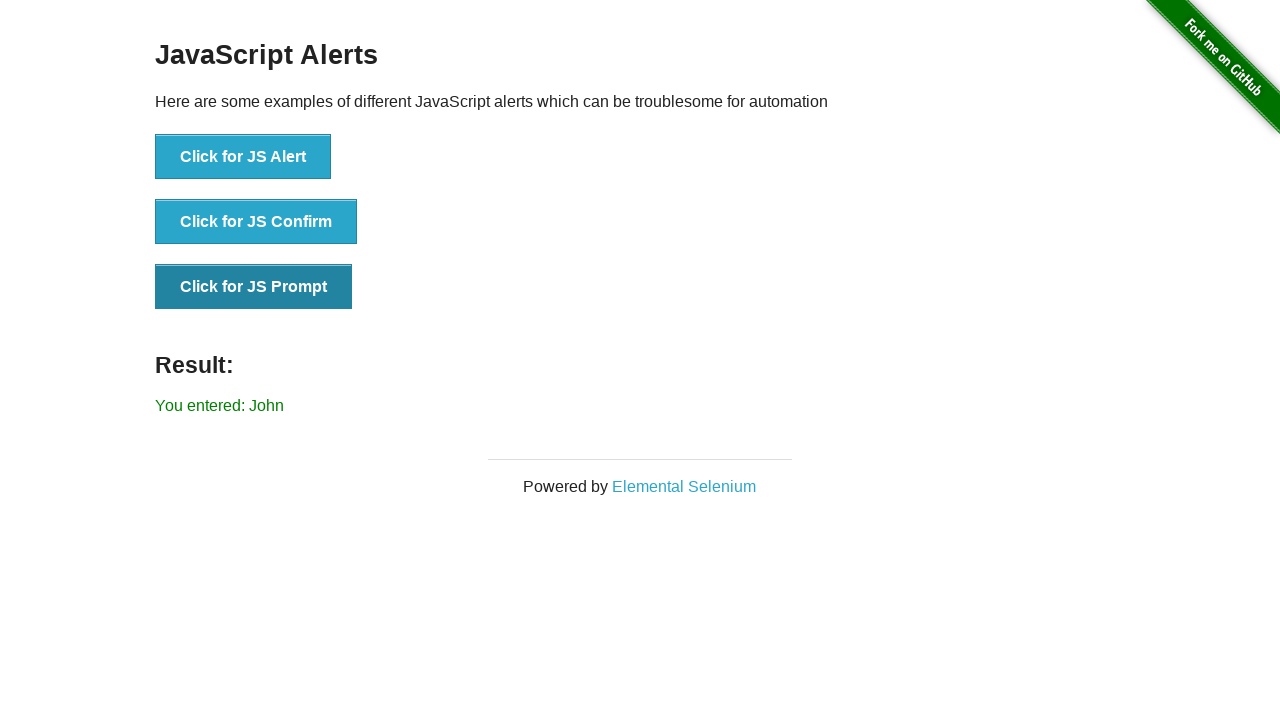